Navigates to the Playwright website, clicks the "Get started" link, and verifies redirection to the intro page

Starting URL: https://playwright.dev/

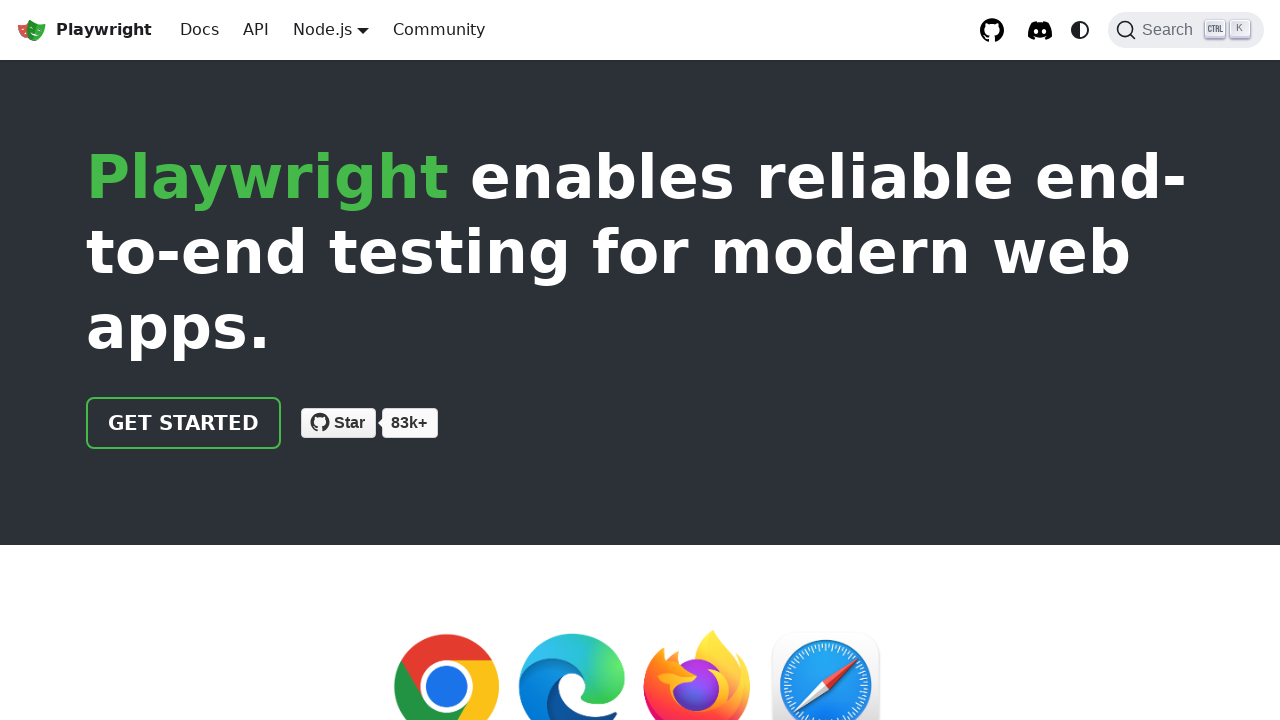

Clicked on 'Get started' link at (184, 423) on internal:role=link[name="Get started"i]
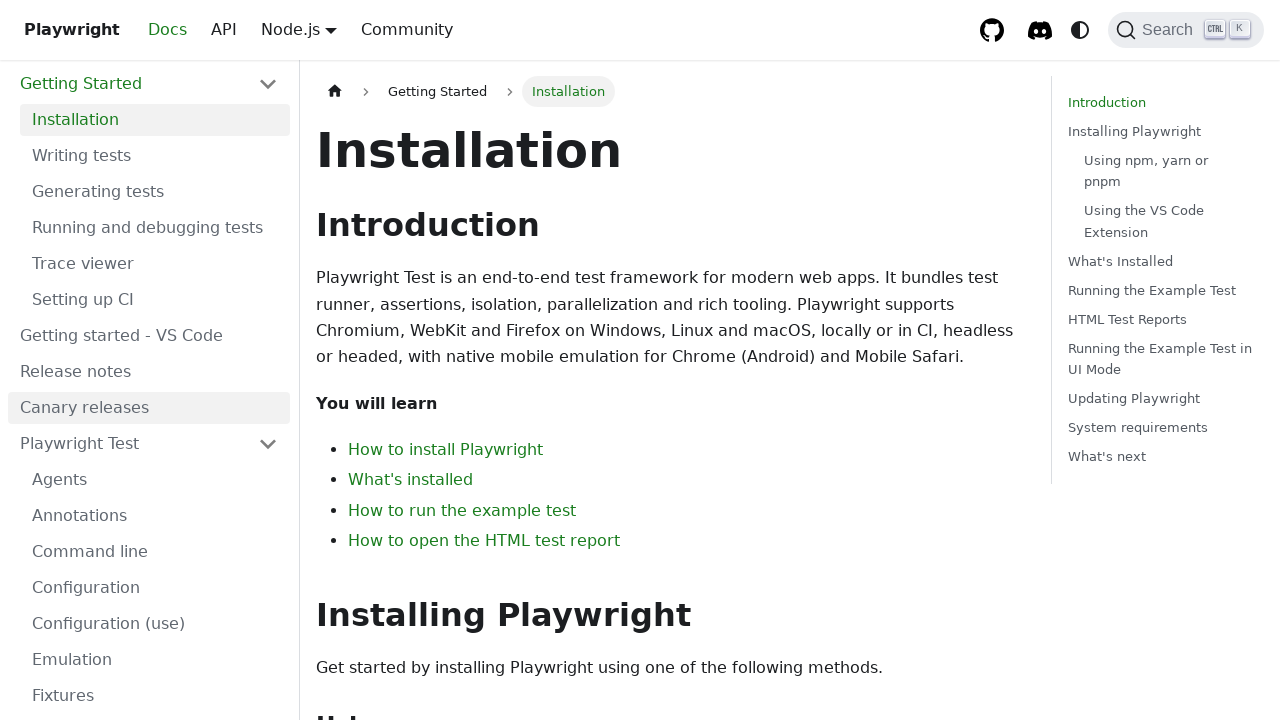

Verified redirect to intro page - URL contains 'intro'
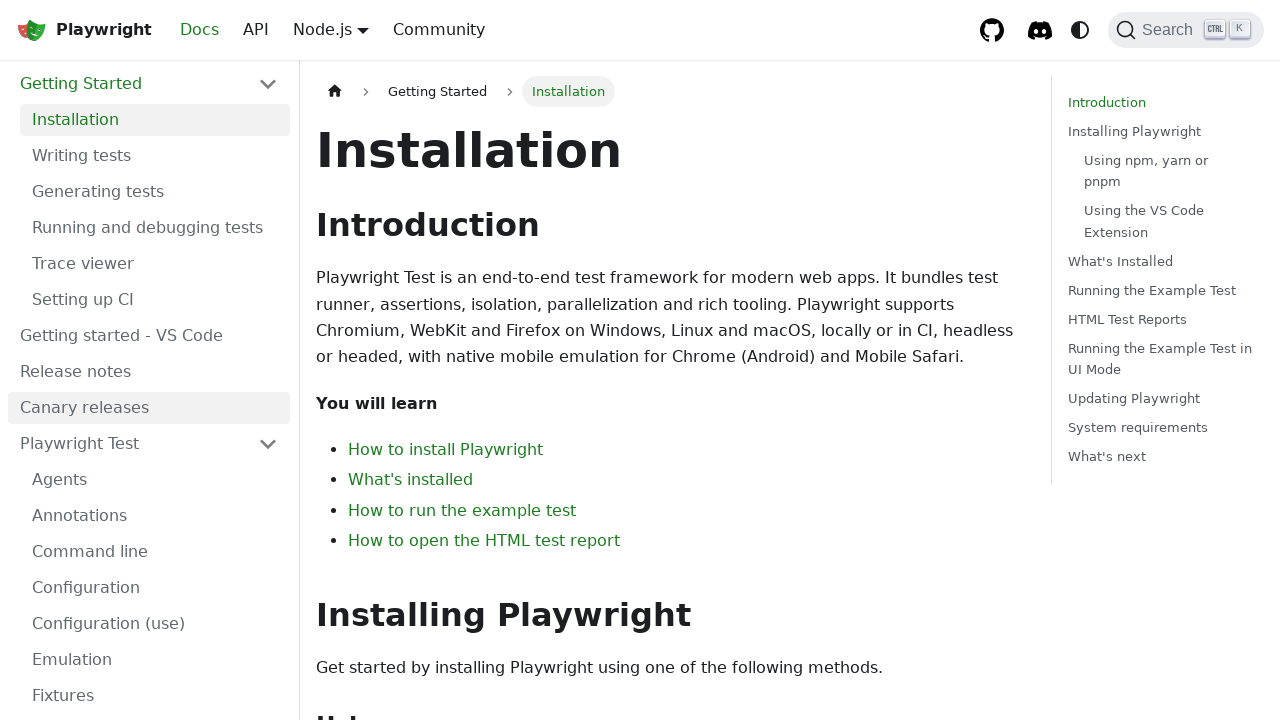

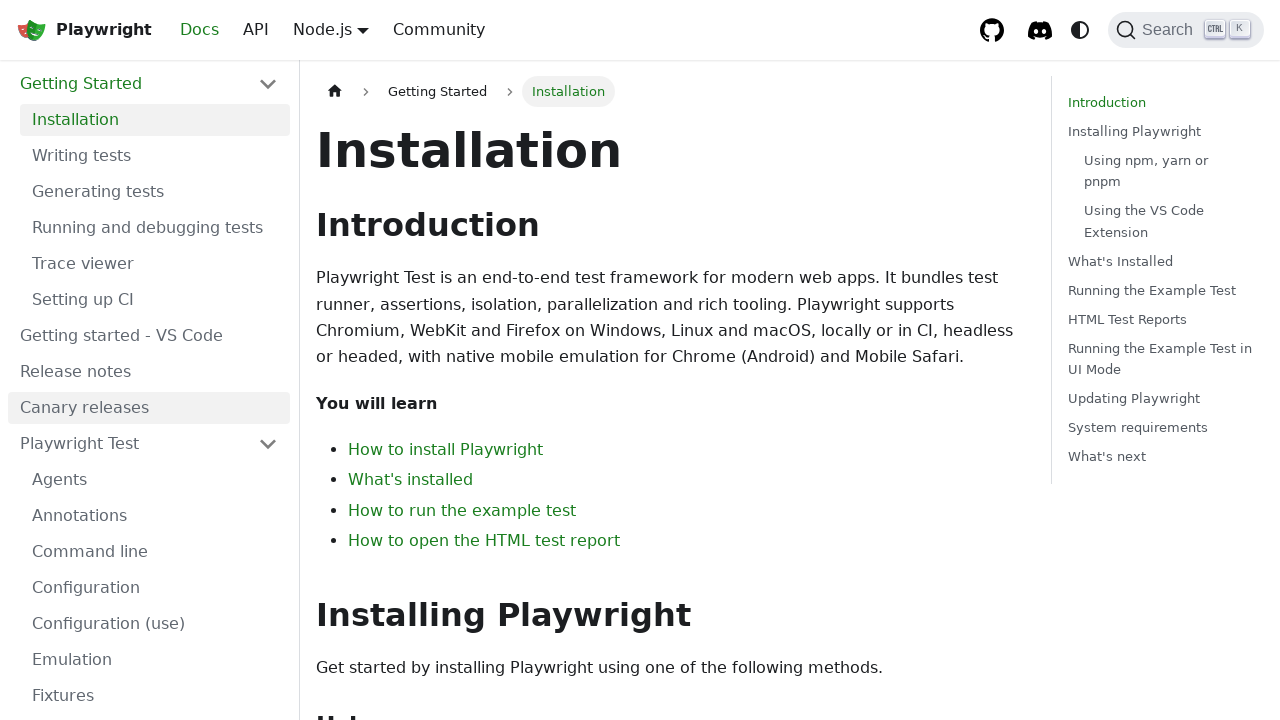